Navigates to the FreeCRM classic page and verifies it loads successfully within the timeout period

Starting URL: https://classic.freecrm.com/index.html

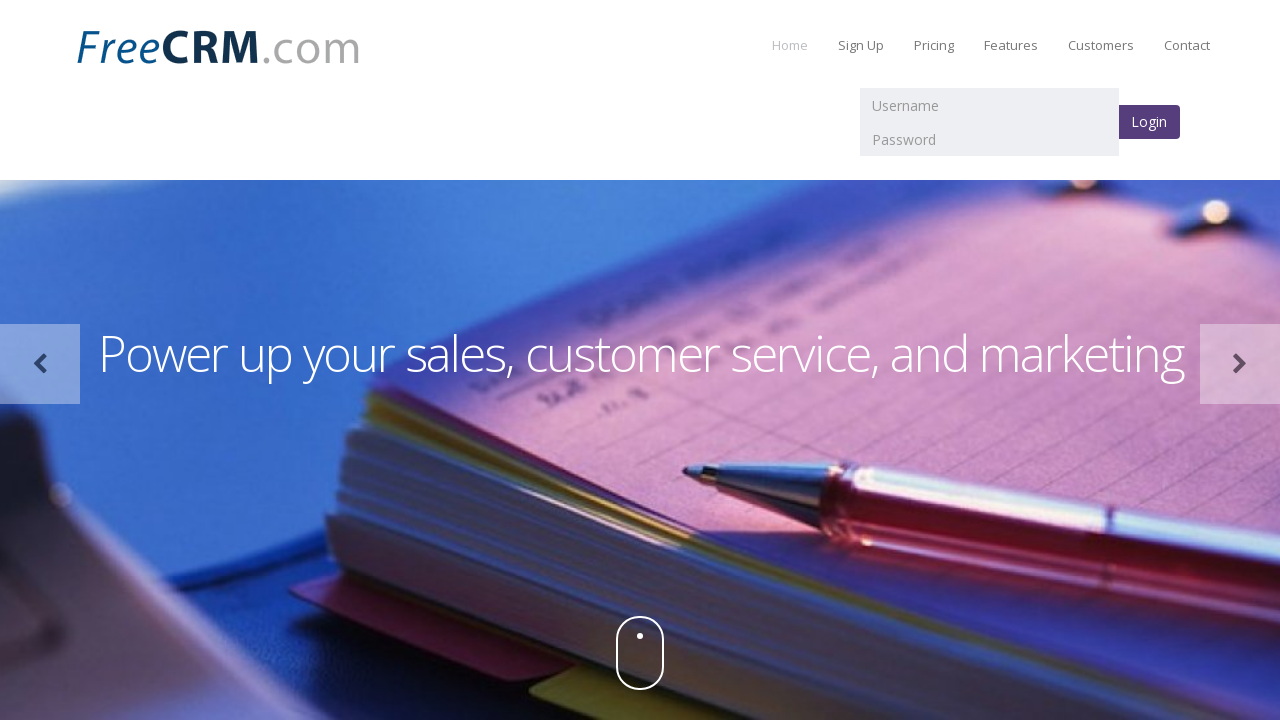

Waited for page DOM content to load on FreeCRM classic page
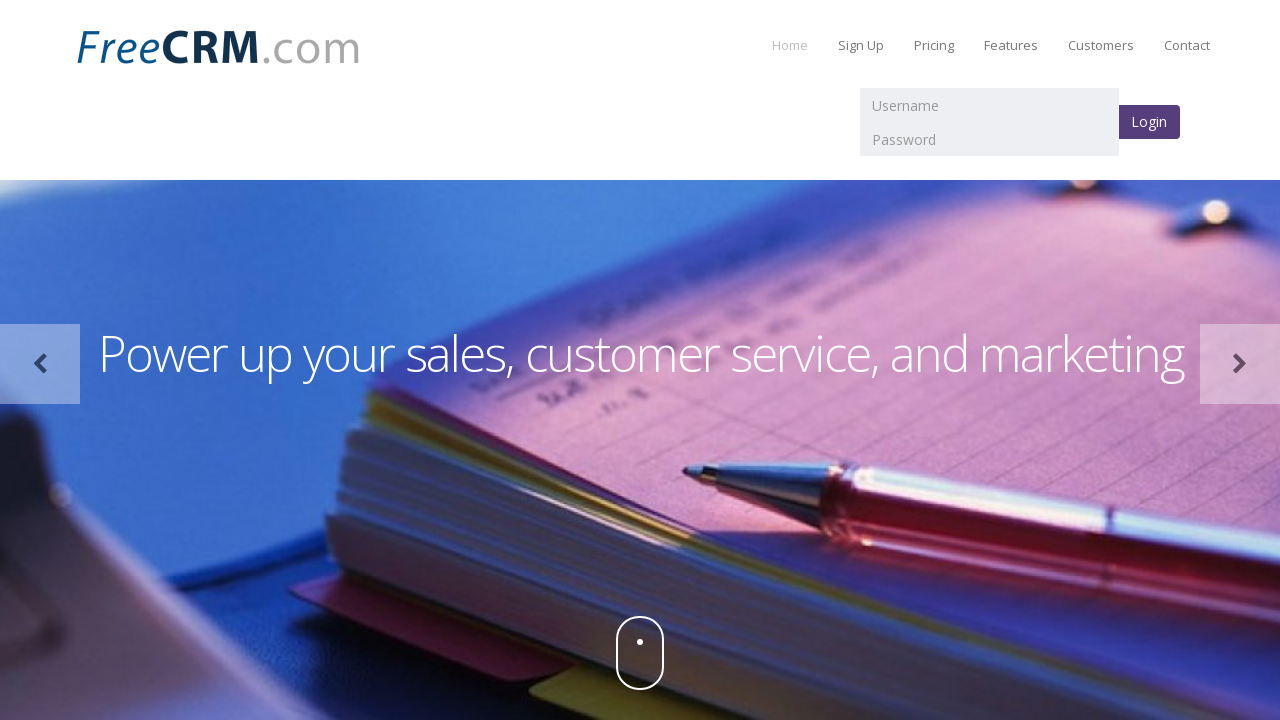

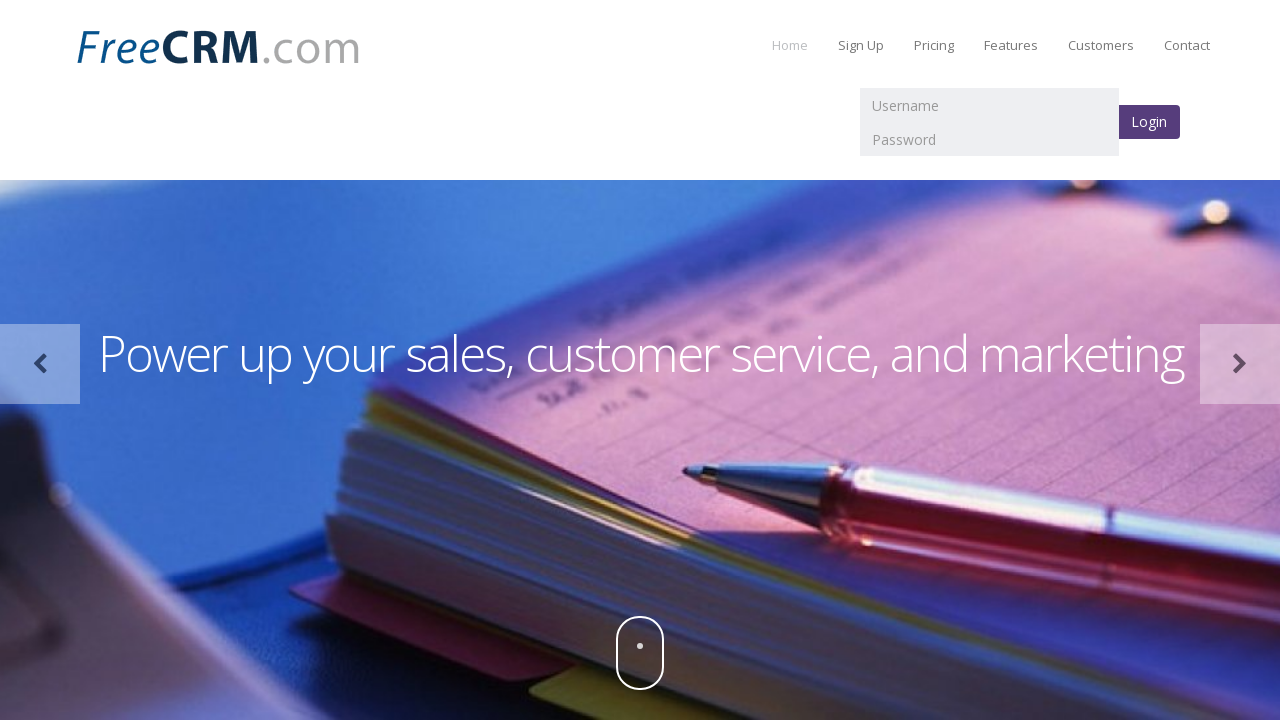